Tests editing a todo item by double-clicking, typing new text, and pressing Enter

Starting URL: https://demo.playwright.dev/todomvc

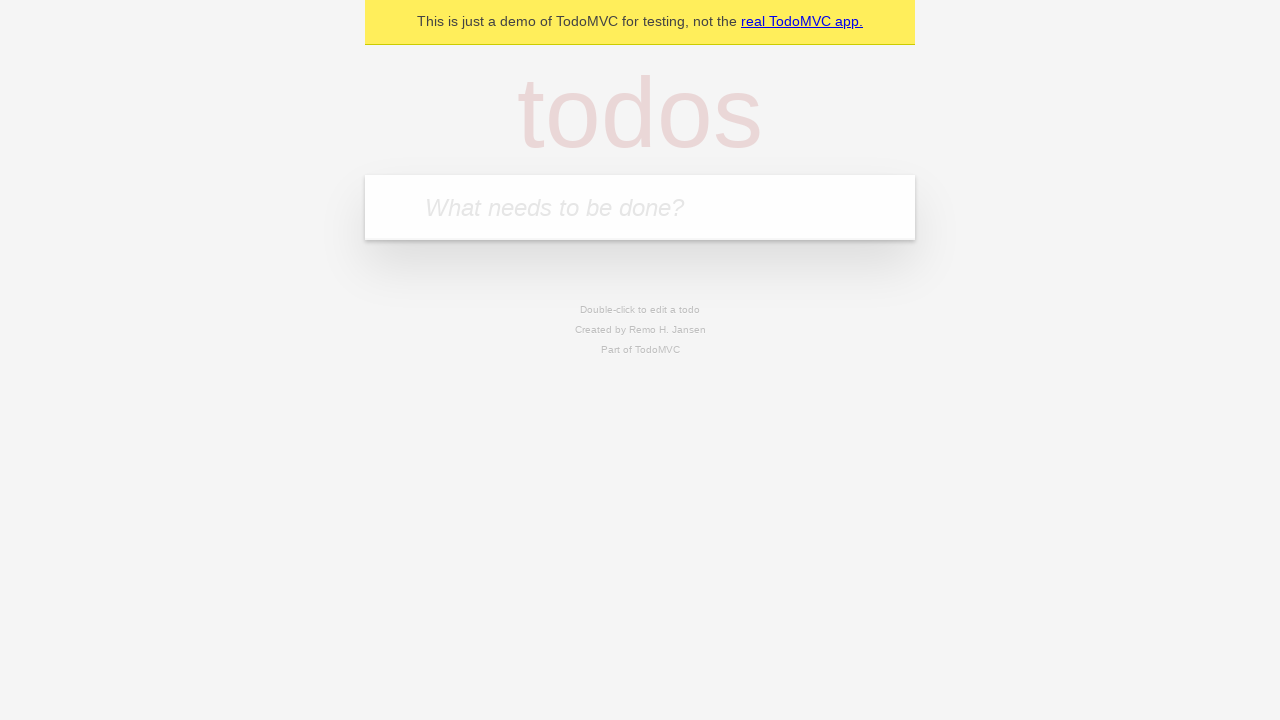

Filled new todo field with 'buy some cheese' on internal:attr=[placeholder="What needs to be done?"i]
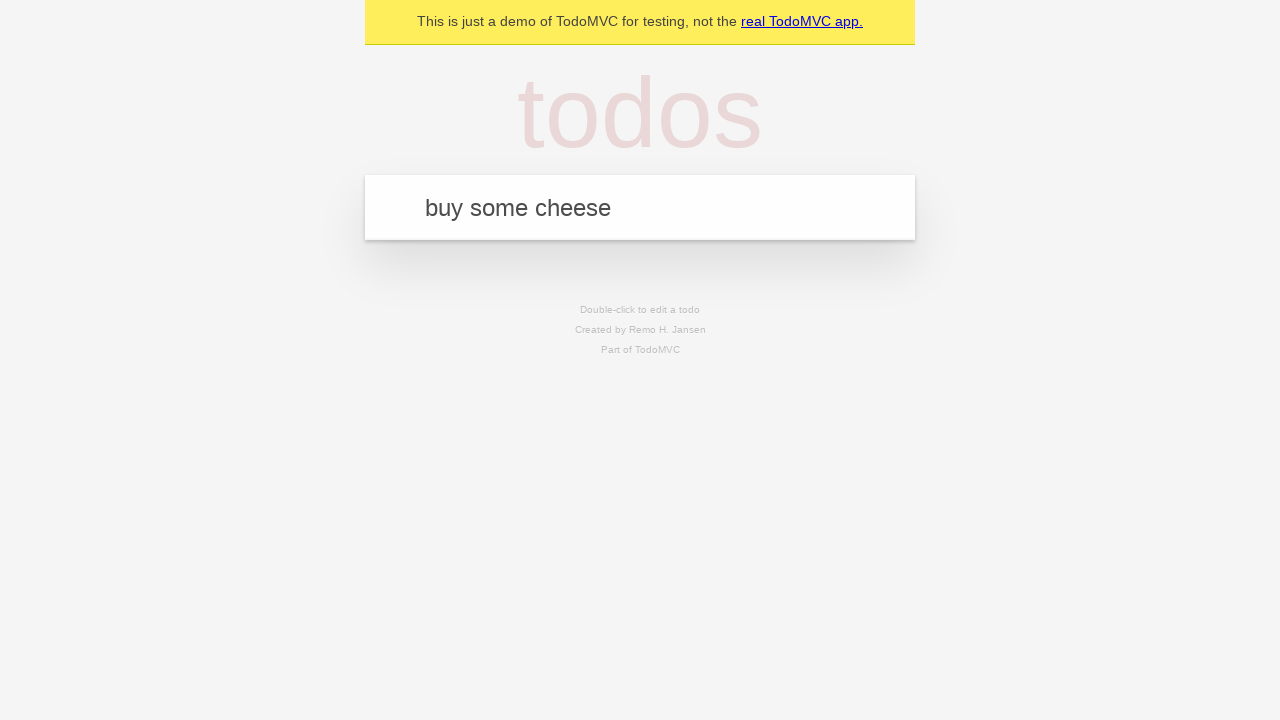

Pressed Enter to create todo item 'buy some cheese' on internal:attr=[placeholder="What needs to be done?"i]
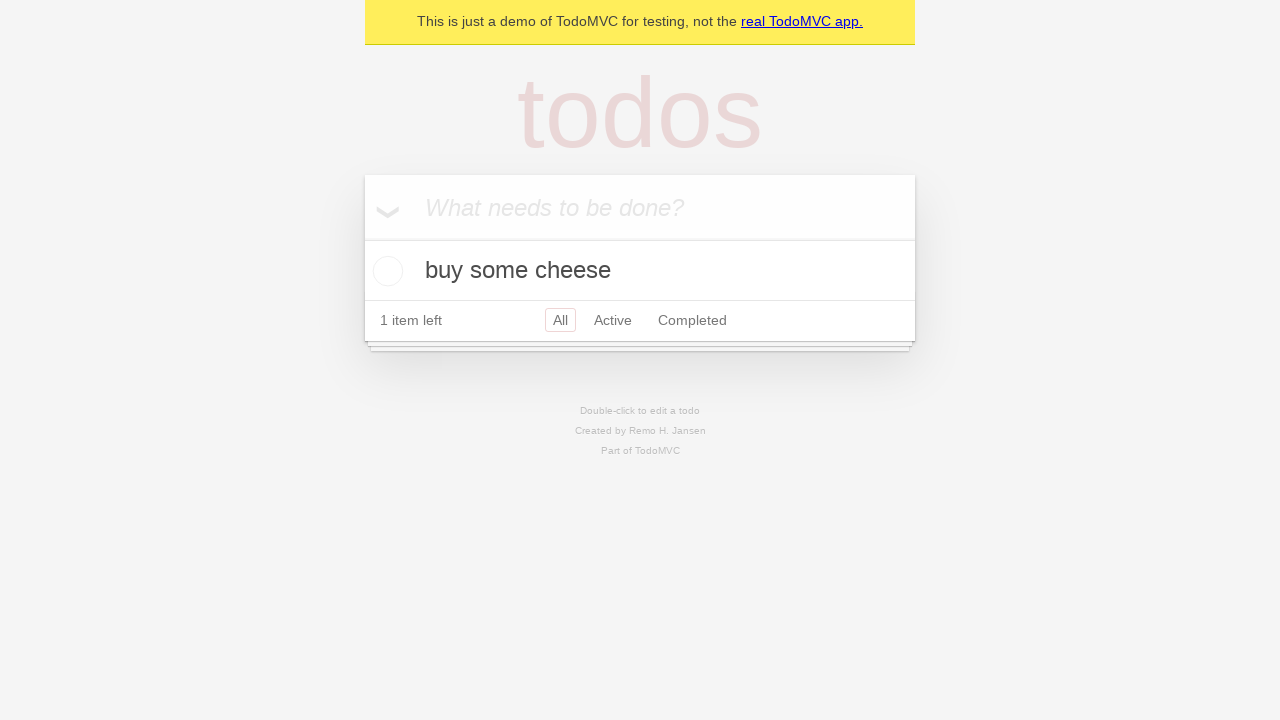

Filled new todo field with 'feed the cat' on internal:attr=[placeholder="What needs to be done?"i]
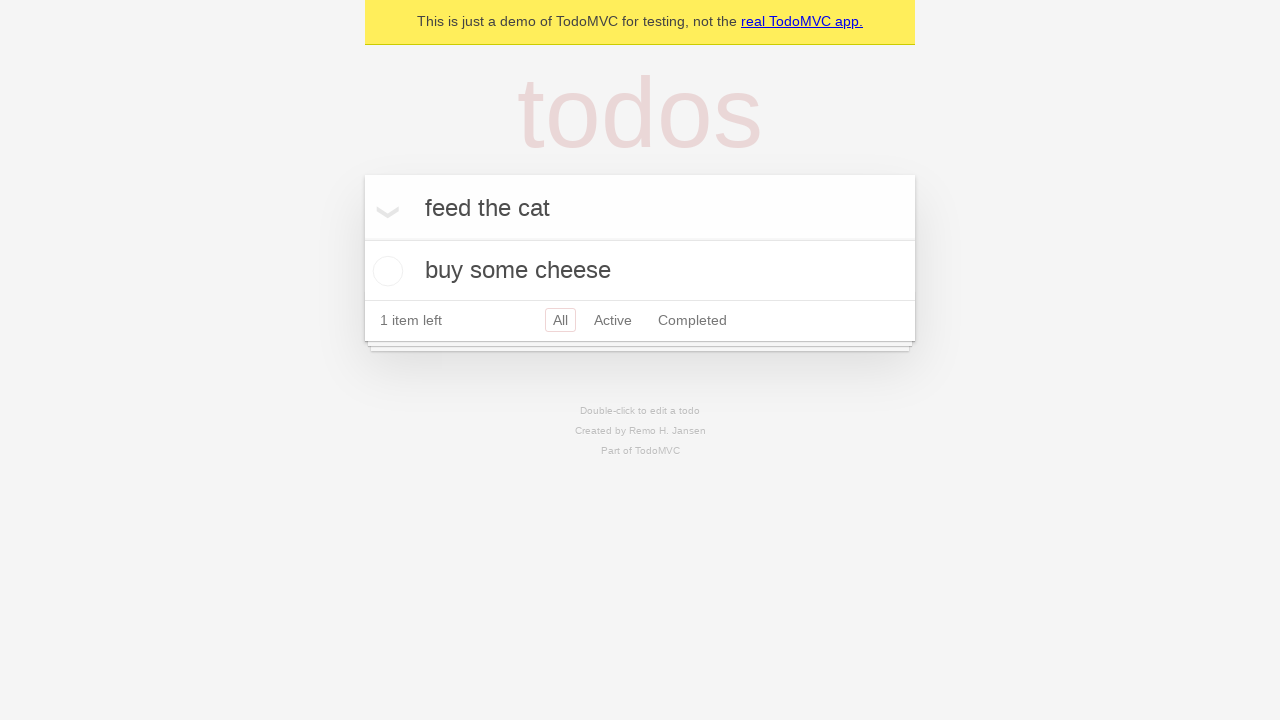

Pressed Enter to create todo item 'feed the cat' on internal:attr=[placeholder="What needs to be done?"i]
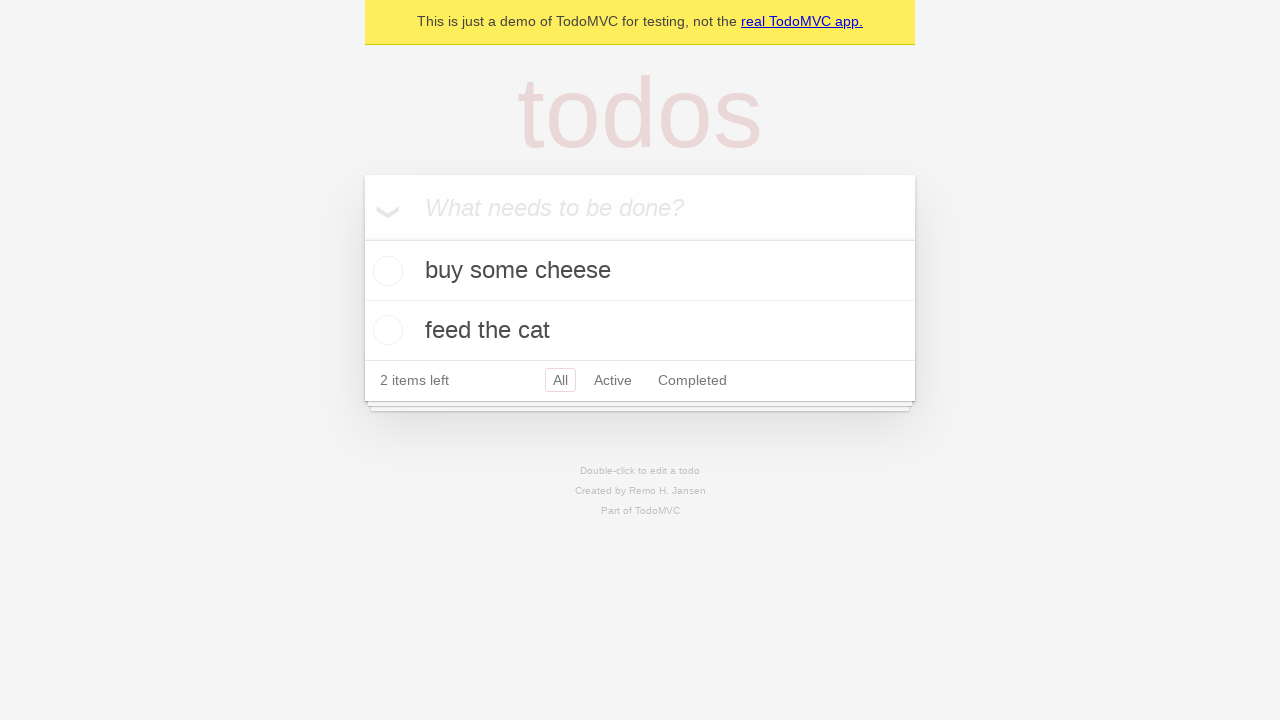

Filled new todo field with 'book a doctors appointment' on internal:attr=[placeholder="What needs to be done?"i]
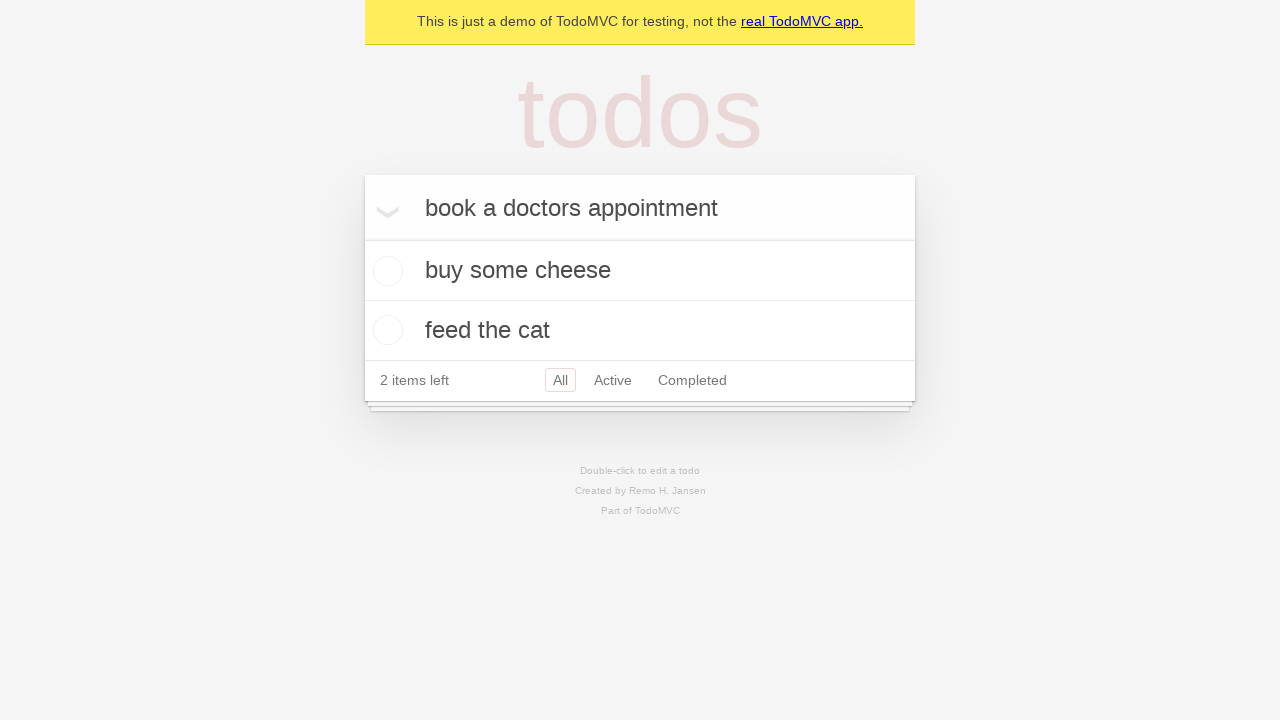

Pressed Enter to create todo item 'book a doctors appointment' on internal:attr=[placeholder="What needs to be done?"i]
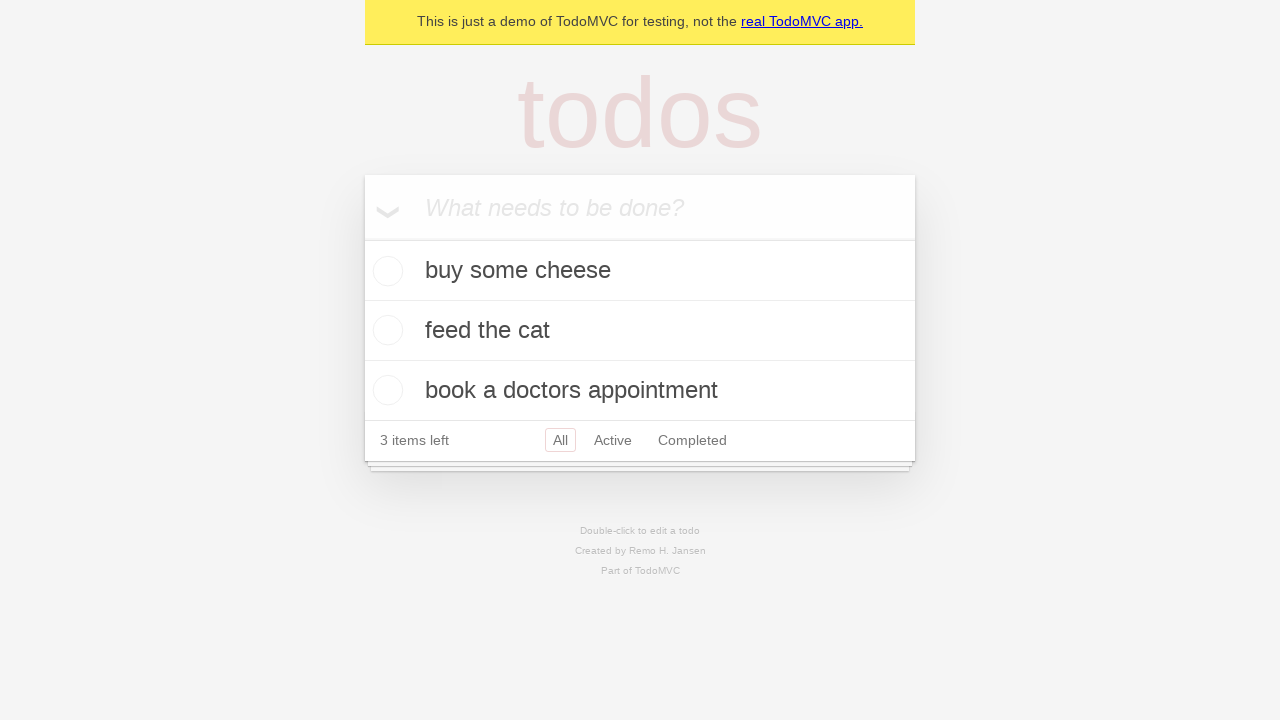

Double-clicked second todo item to enter edit mode at (640, 331) on internal:testid=[data-testid="todo-item"s] >> nth=1
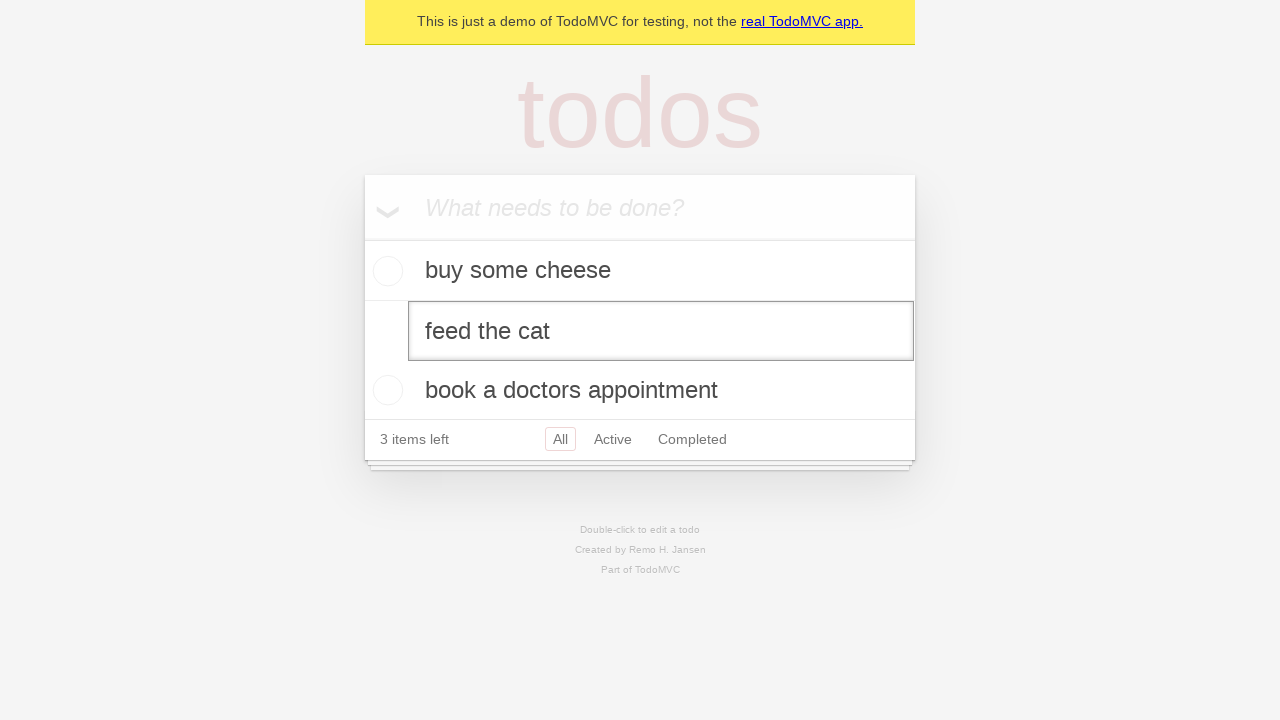

Filled edit textbox with new text 'buy some sausages' on internal:testid=[data-testid="todo-item"s] >> nth=1 >> internal:role=textbox[nam
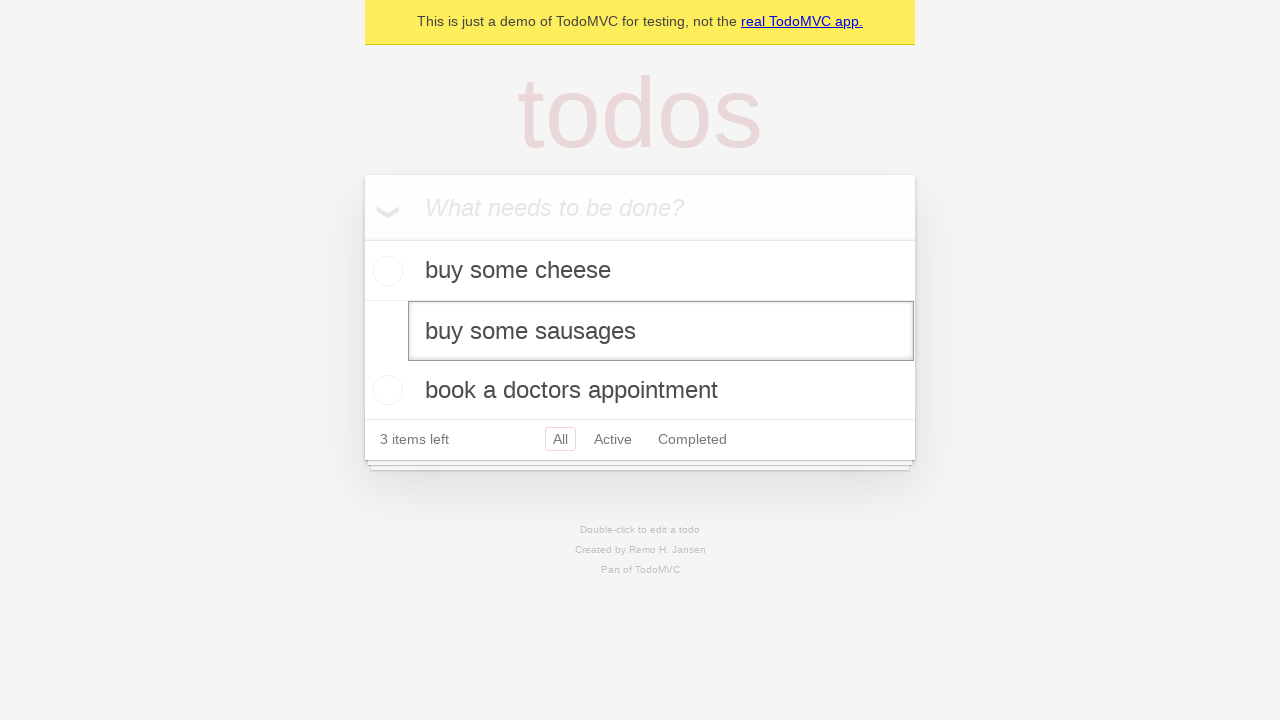

Pressed Enter to confirm edit of todo item on internal:testid=[data-testid="todo-item"s] >> nth=1 >> internal:role=textbox[nam
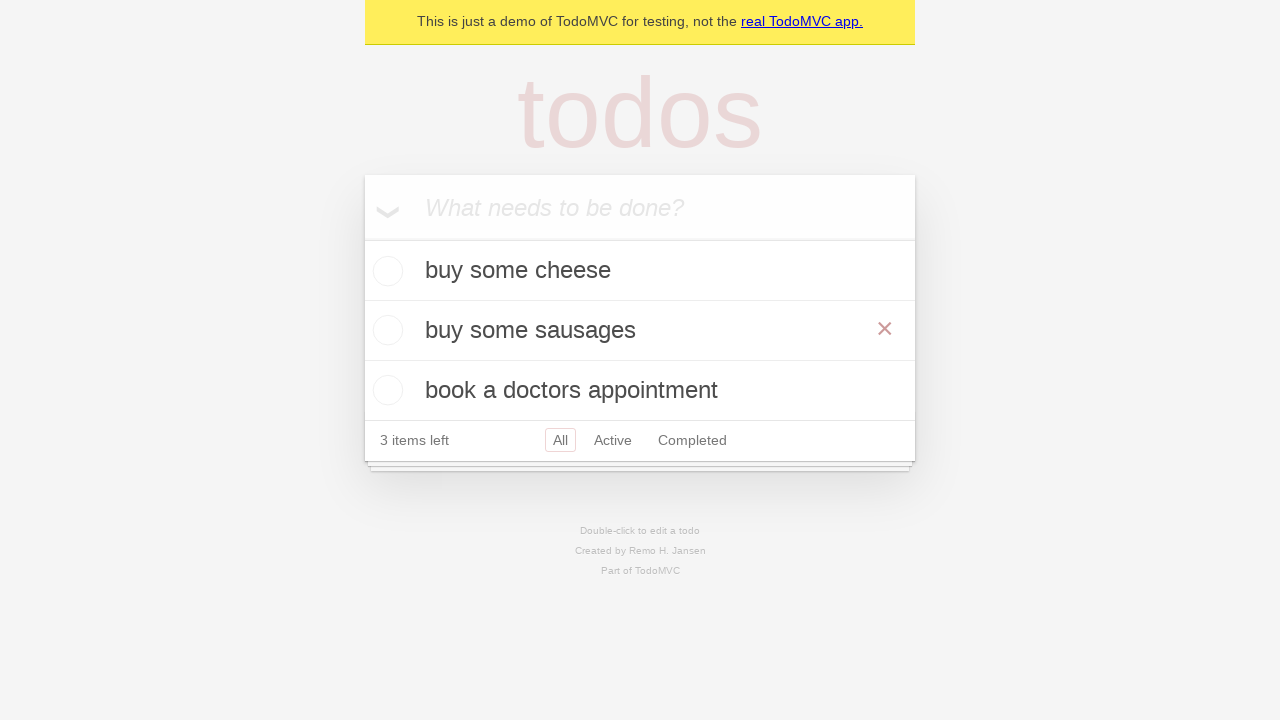

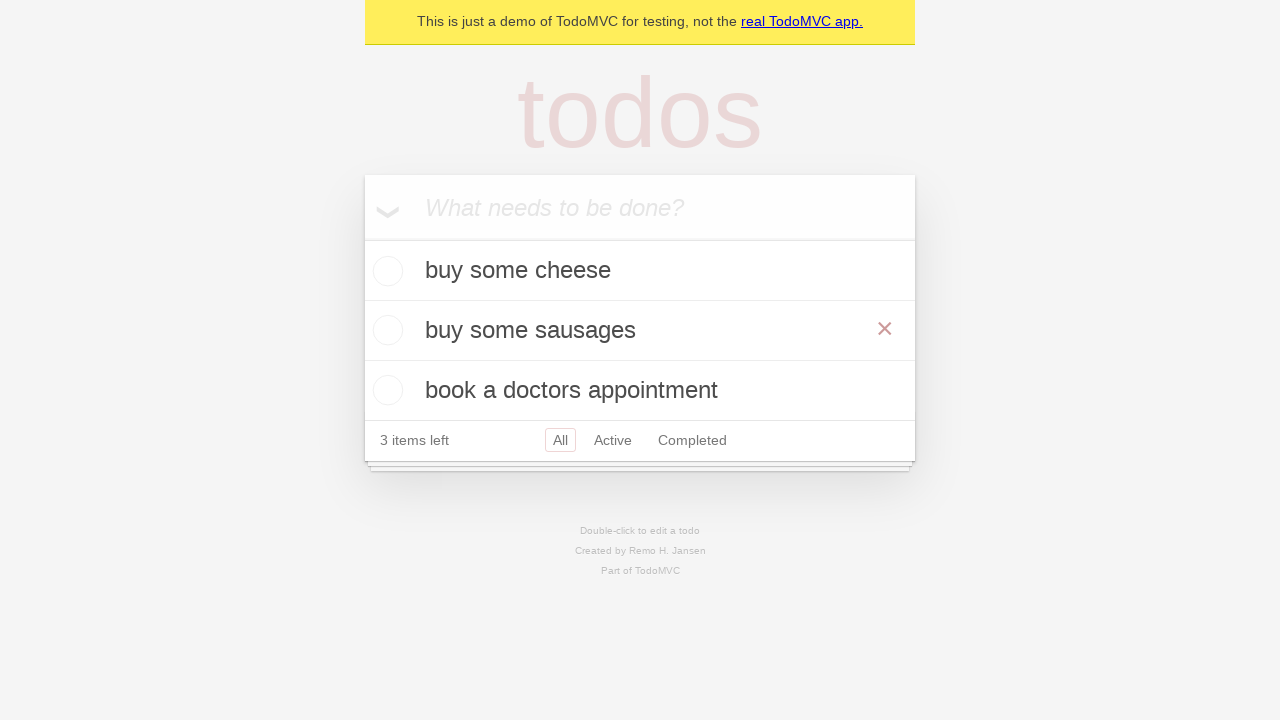